Opens OTUS website in maximized window and verifies the page title

Starting URL: https://otus.ru

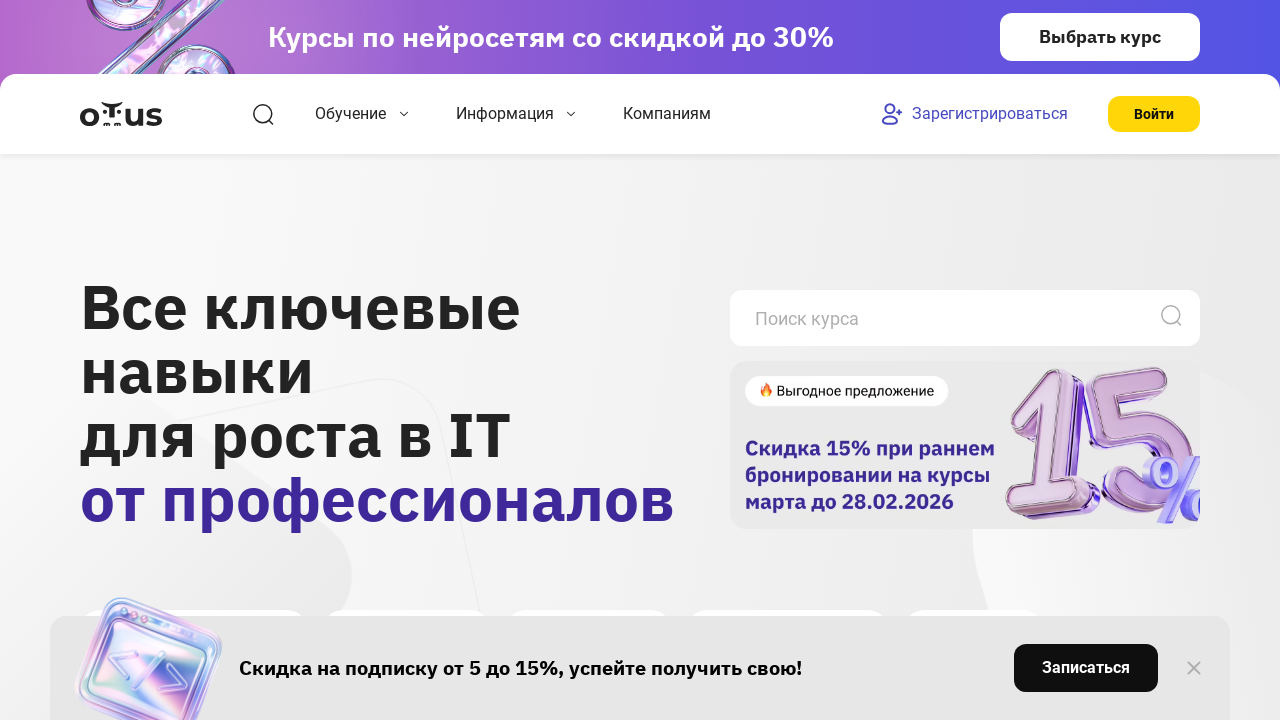

Verified page title contains 'Онлайн‑курсы' or 'OTUS'
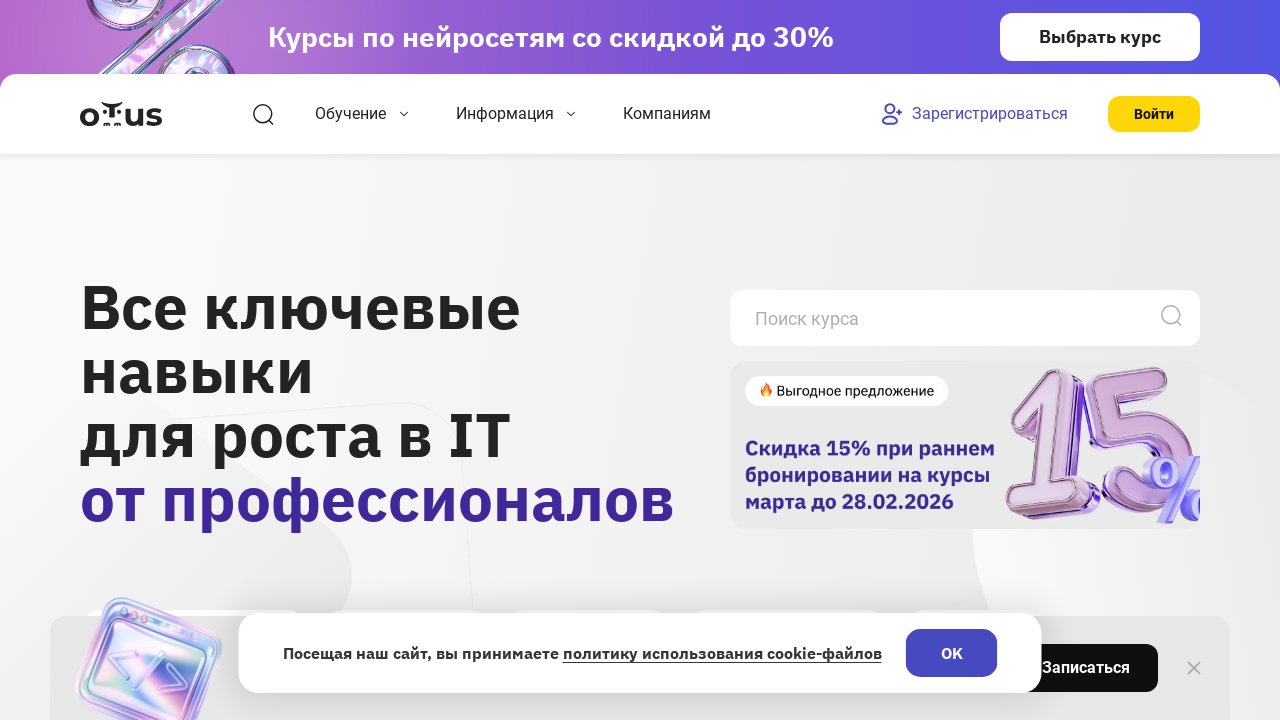

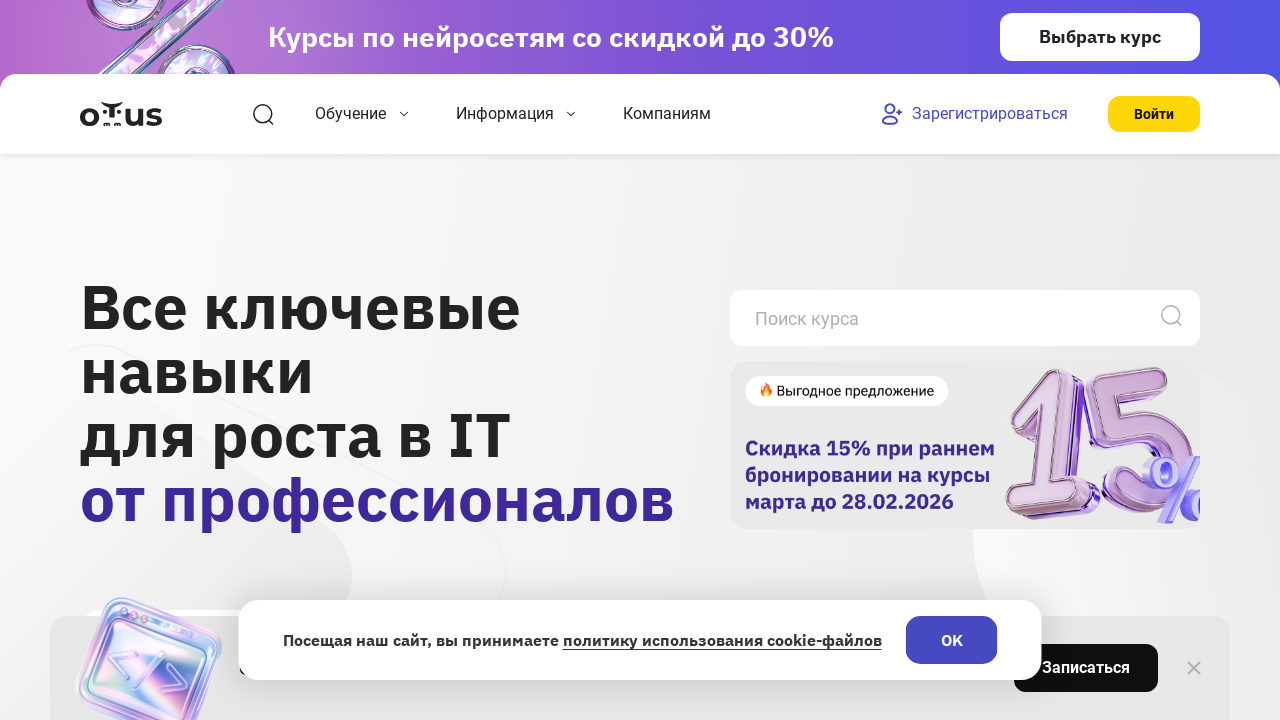